Tests date picker functionality by clicking on the date field, entering a date value, and submitting with Enter key

Starting URL: https://formy-project.herokuapp.com/datepicker

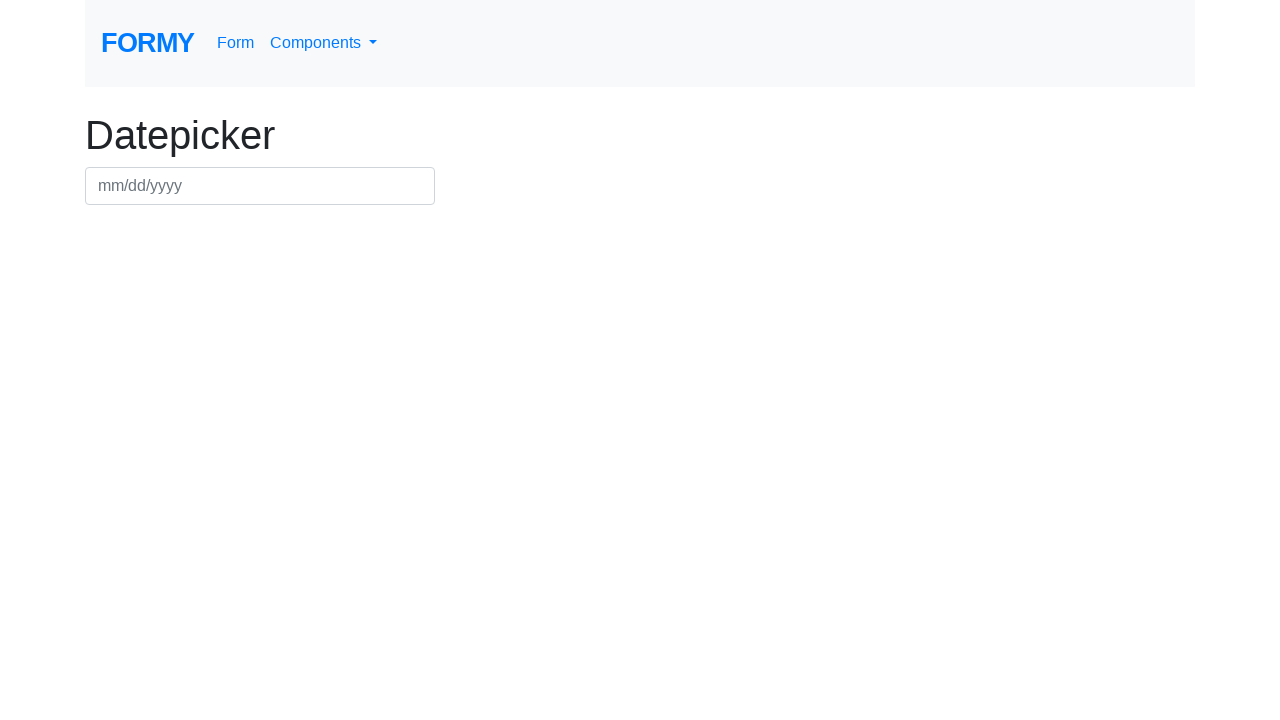

Clicked on the date picker field at (260, 186) on #datepicker
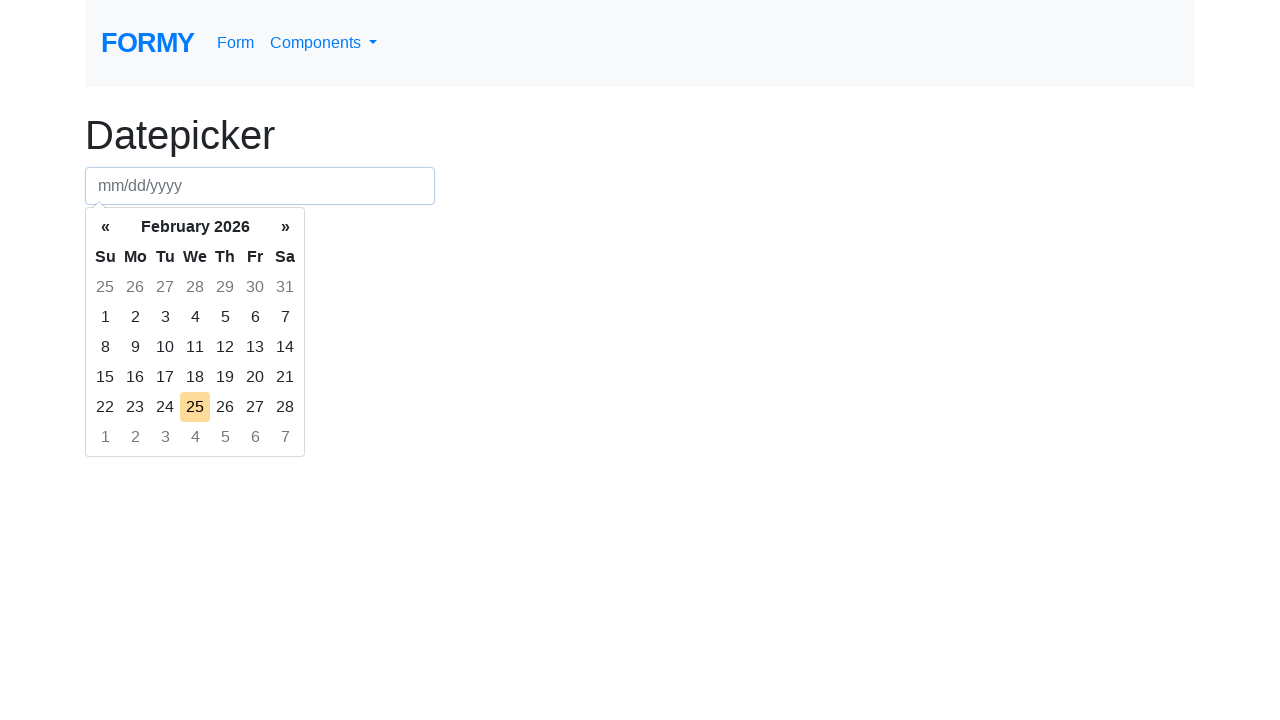

Entered date value '05/17/1987' into date picker field on #datepicker
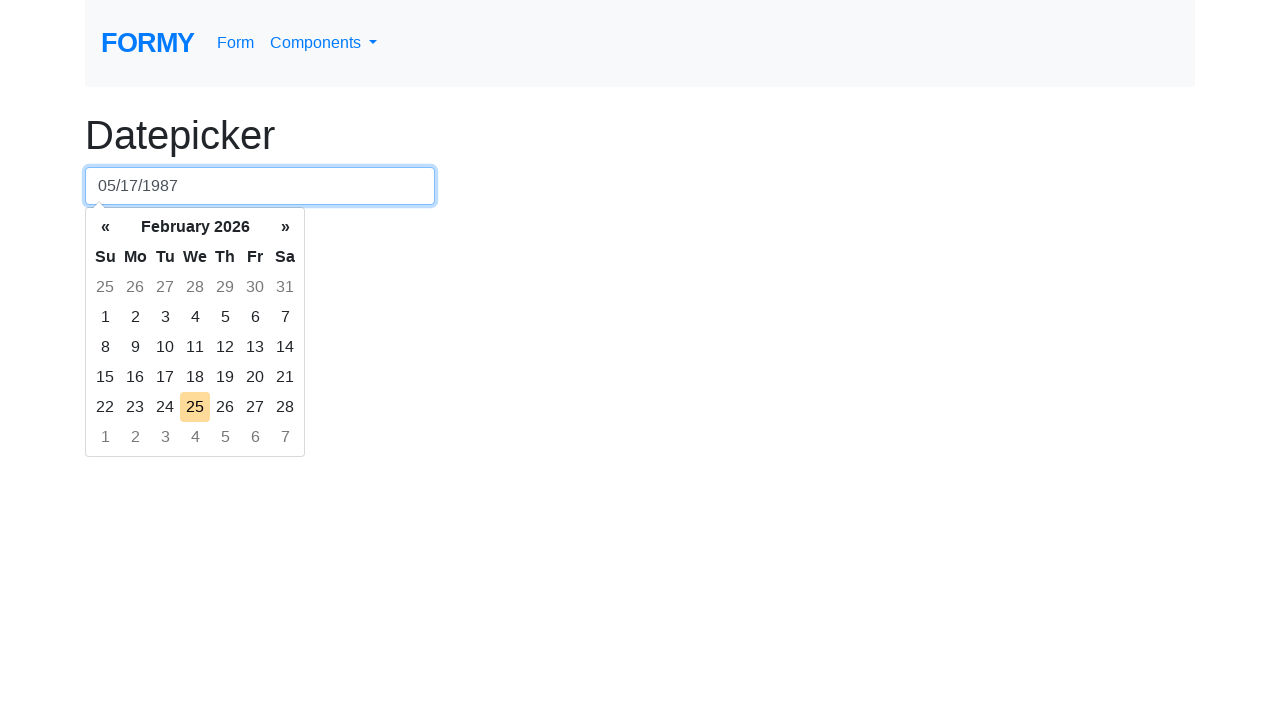

Pressed Enter key to submit the date on #datepicker
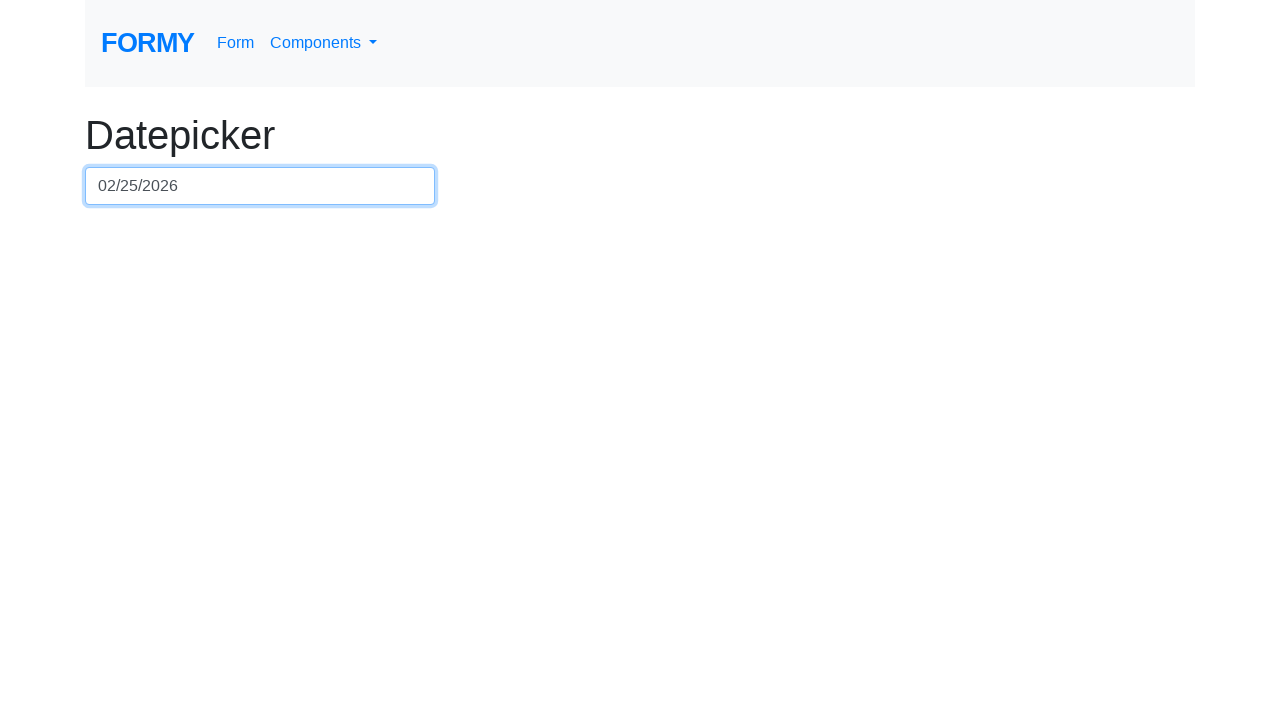

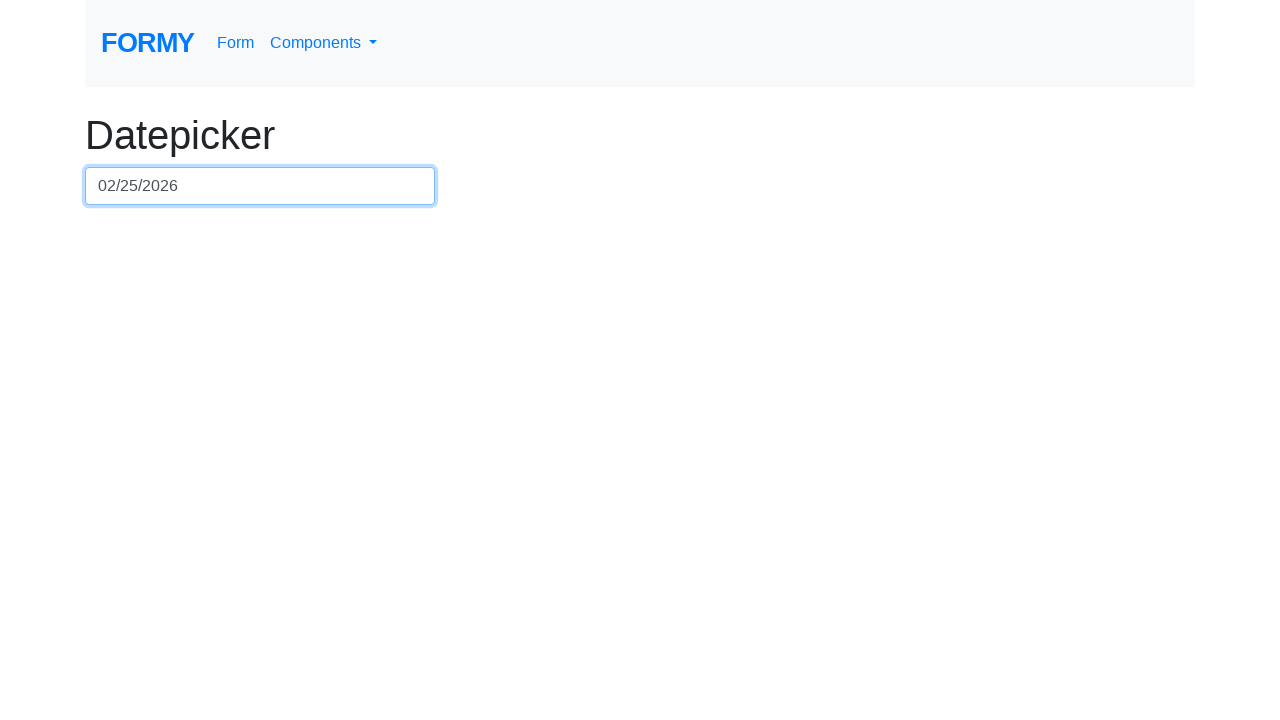